Tests JavaScript prompt alert functionality by clicking the prompt button, entering text into the alert, accepting it, and verifying the result message

Starting URL: https://the-internet.herokuapp.com/javascript_alerts

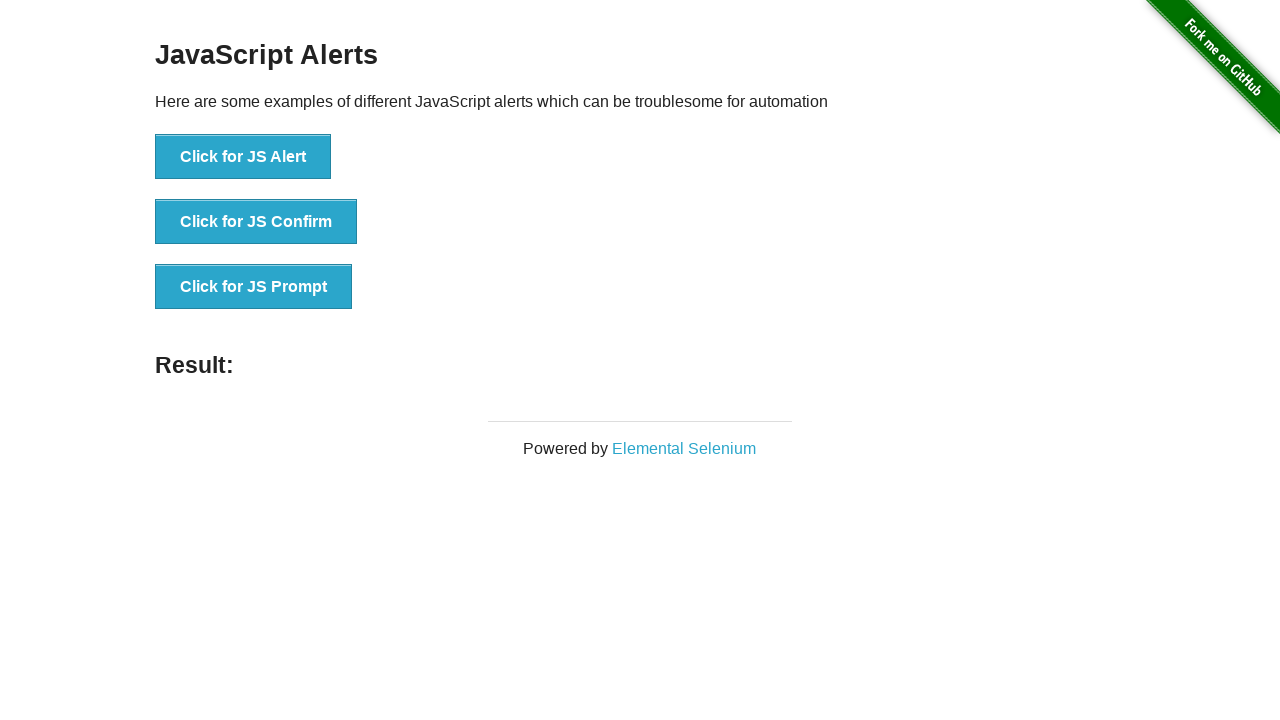

Clicked the JavaScript prompt button at (254, 287) on //button[@onclick="jsPrompt()"]
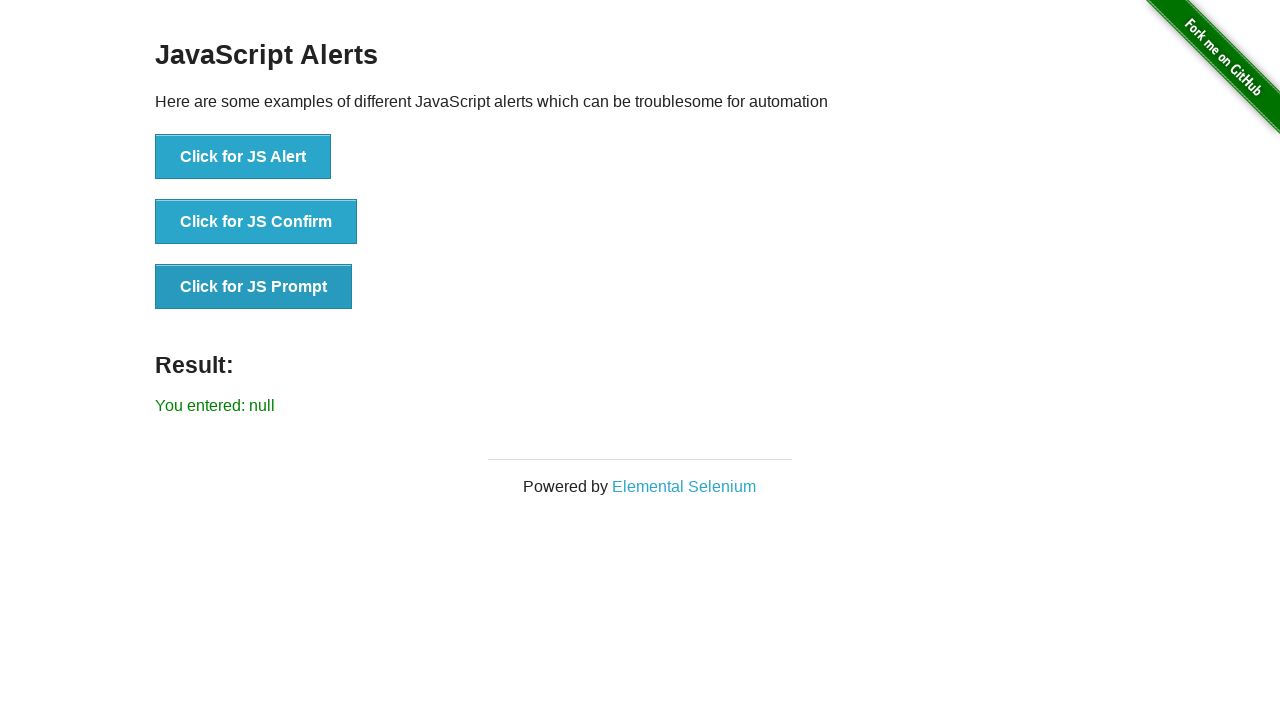

Set up dialog handler to accept prompt with text 'PRAMOD'
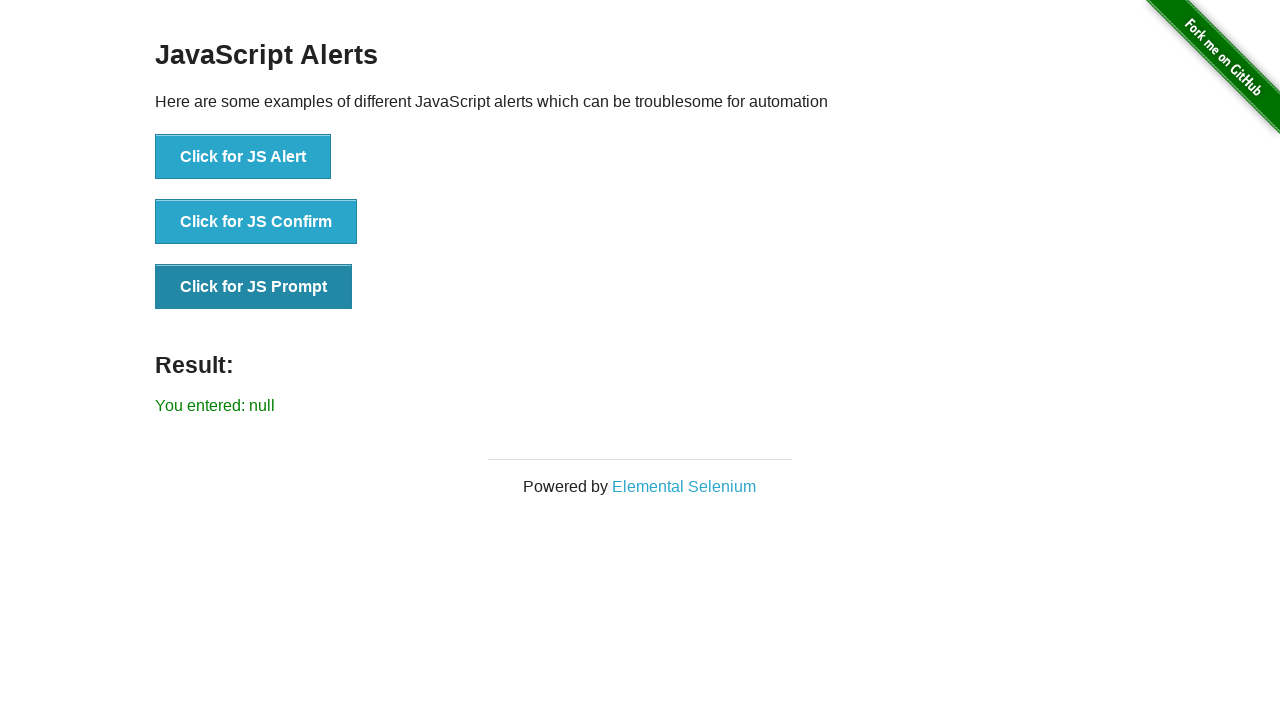

Clicked the JavaScript prompt button again to trigger the dialog at (254, 287) on //button[@onclick="jsPrompt()"]
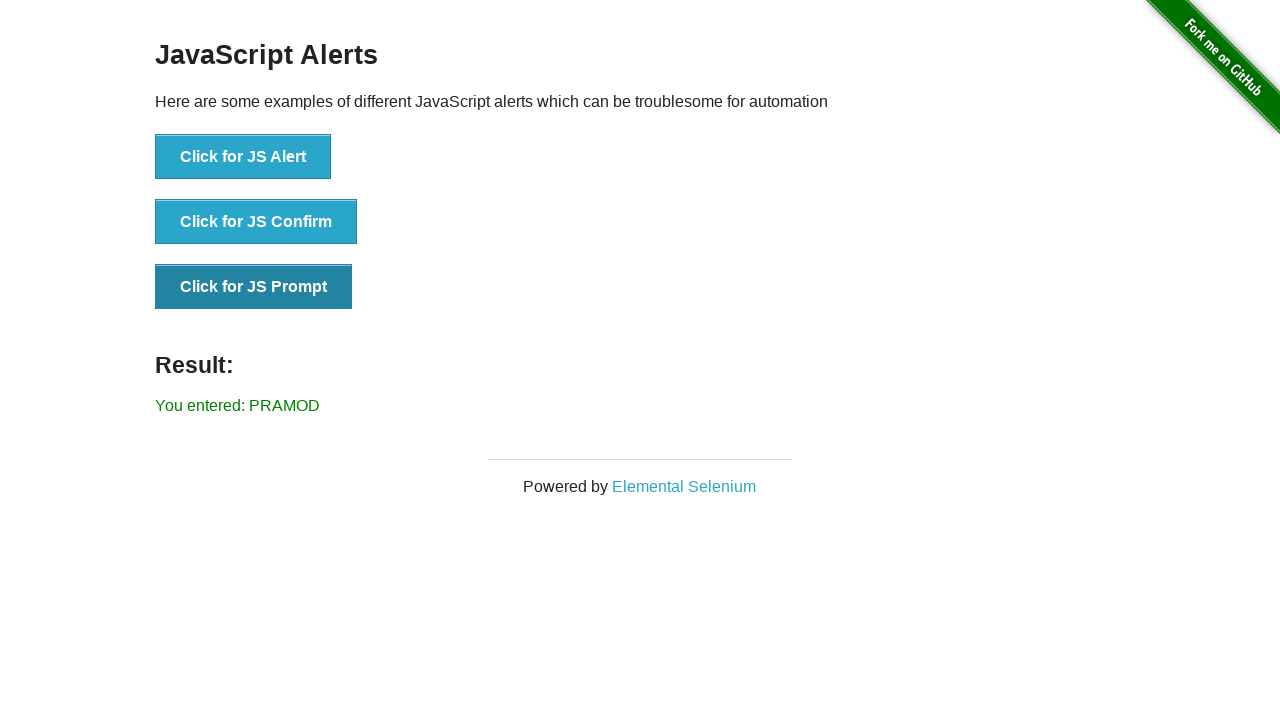

Result element appeared on the page
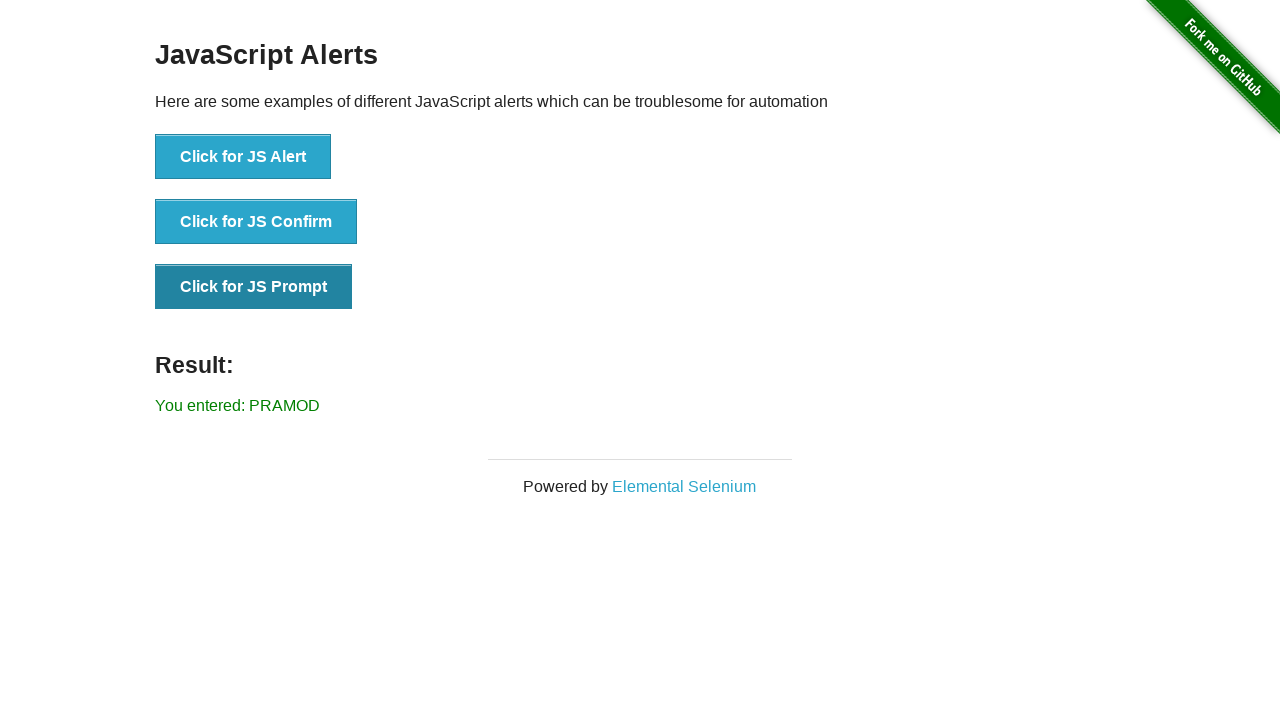

Retrieved result text from the page
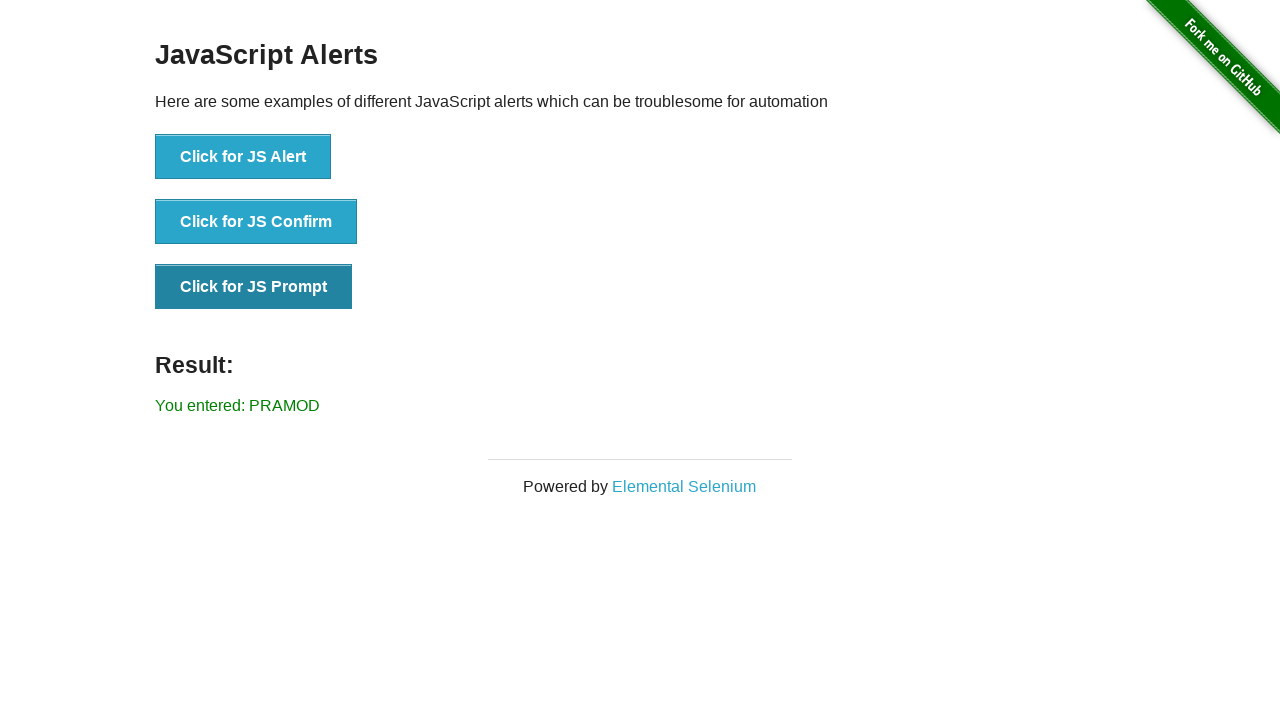

Verified result text matches expected value 'You entered: PRAMOD'
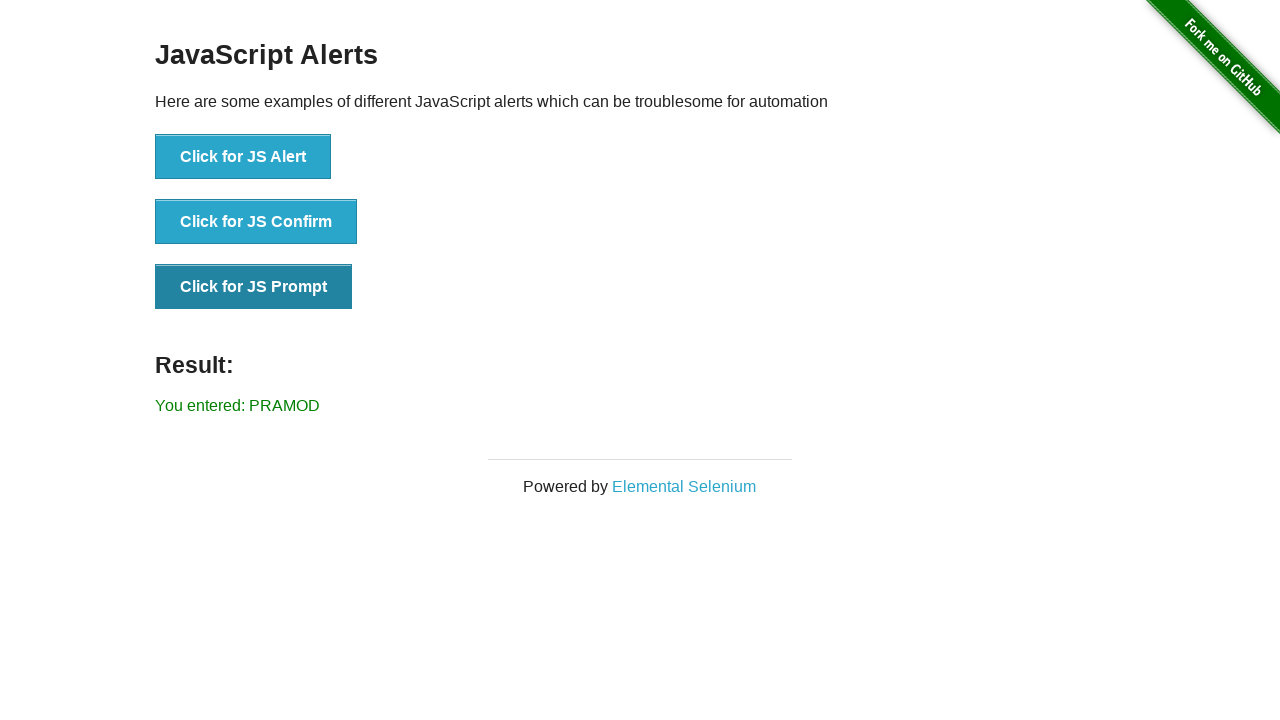

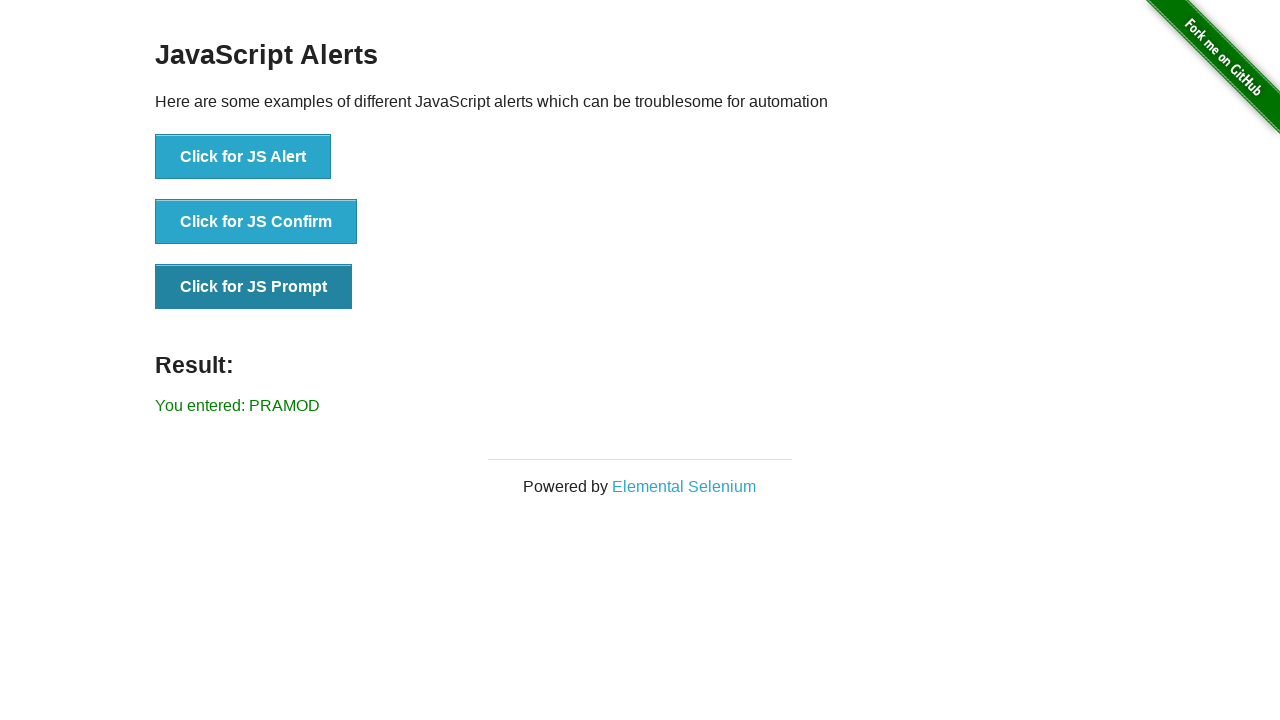